Tests navigation on Selenium website by clicking through to WebDriver documentation and verifying the Getting Started page title.

Starting URL: https://www.selenium.dev/

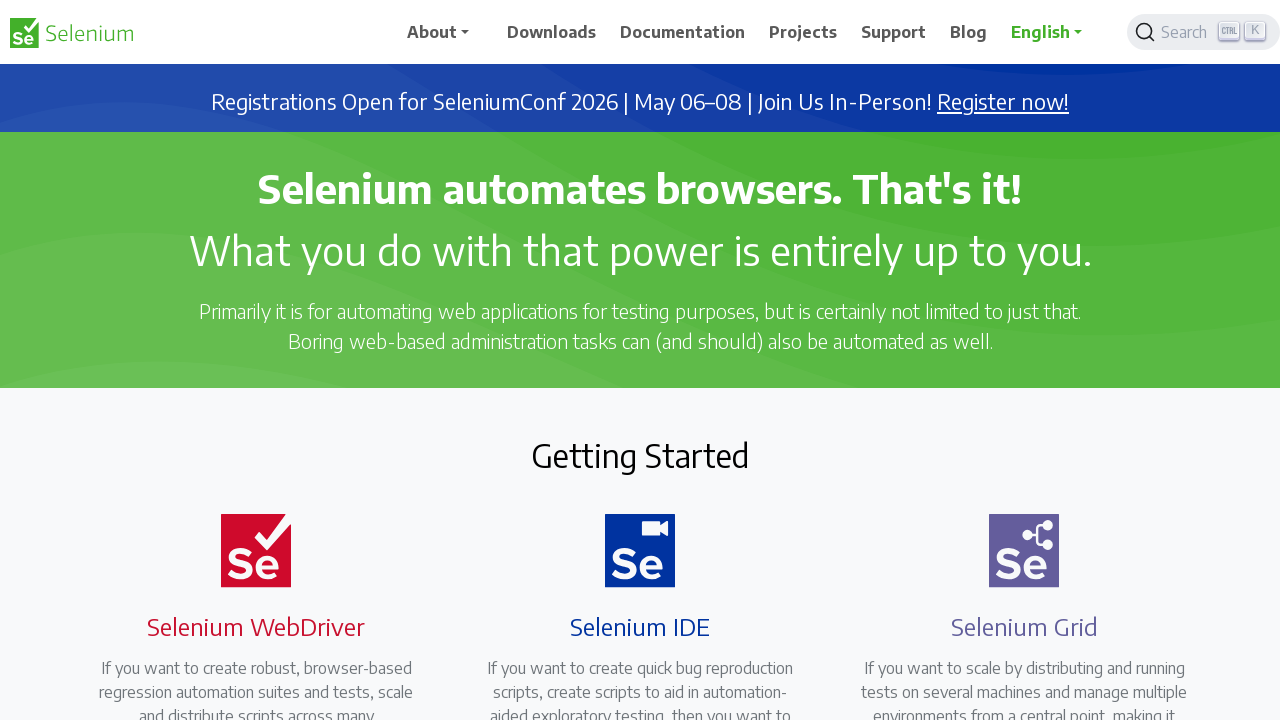

Navigated to Selenium website homepage
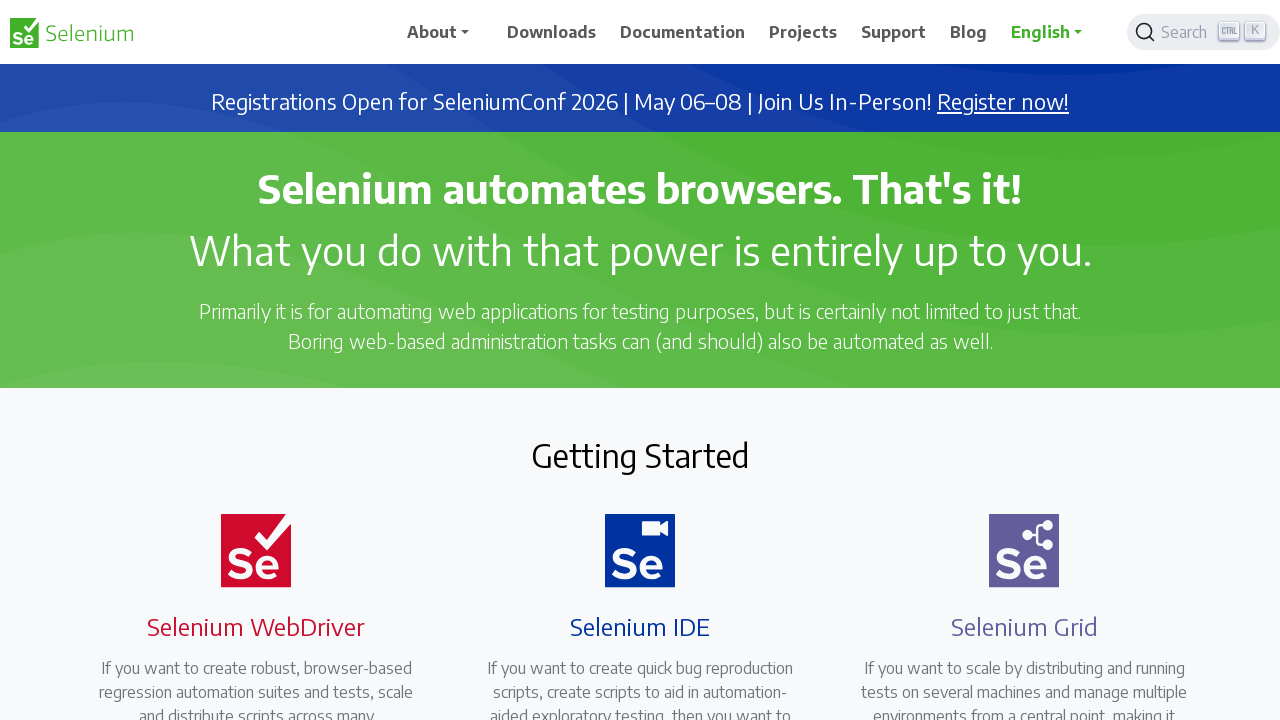

Clicked WebDriver documentation link at (244, 360) on a[href='/documentation/webdriver/']
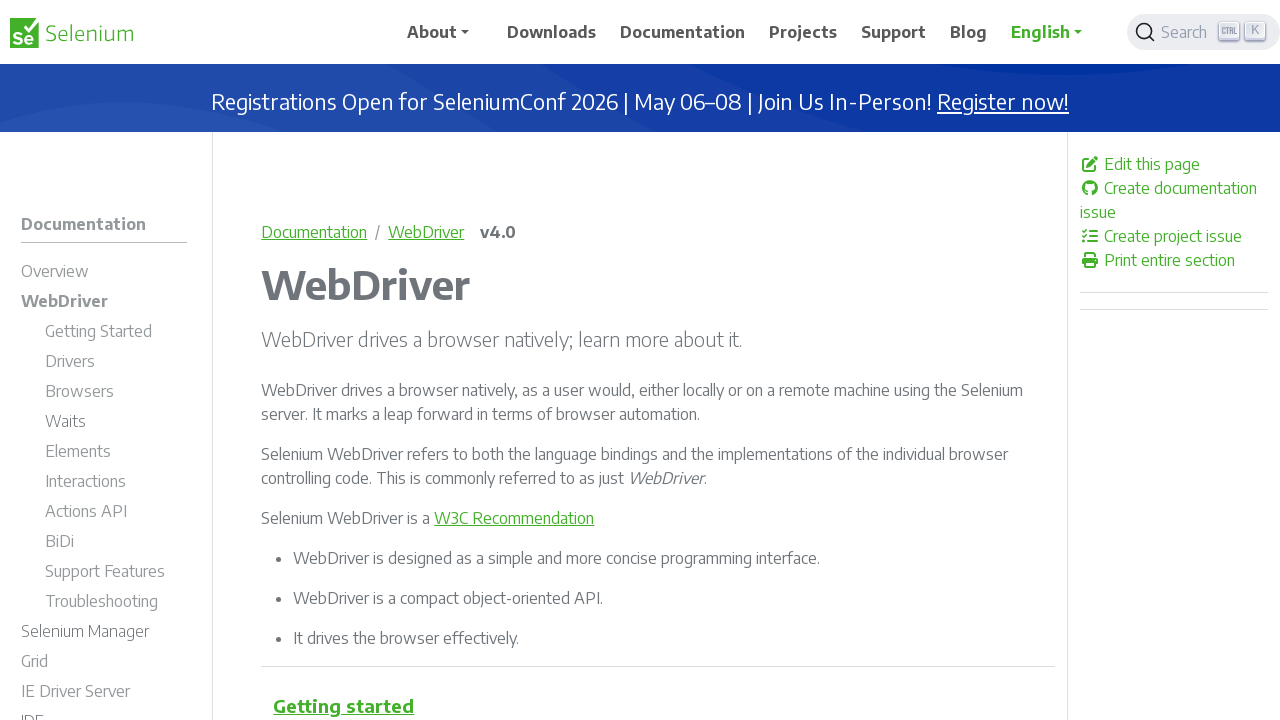

Clicked Getting Started link in WebDriver documentation at (116, 334) on a[href='/documentation/webdriver/getting_started/']
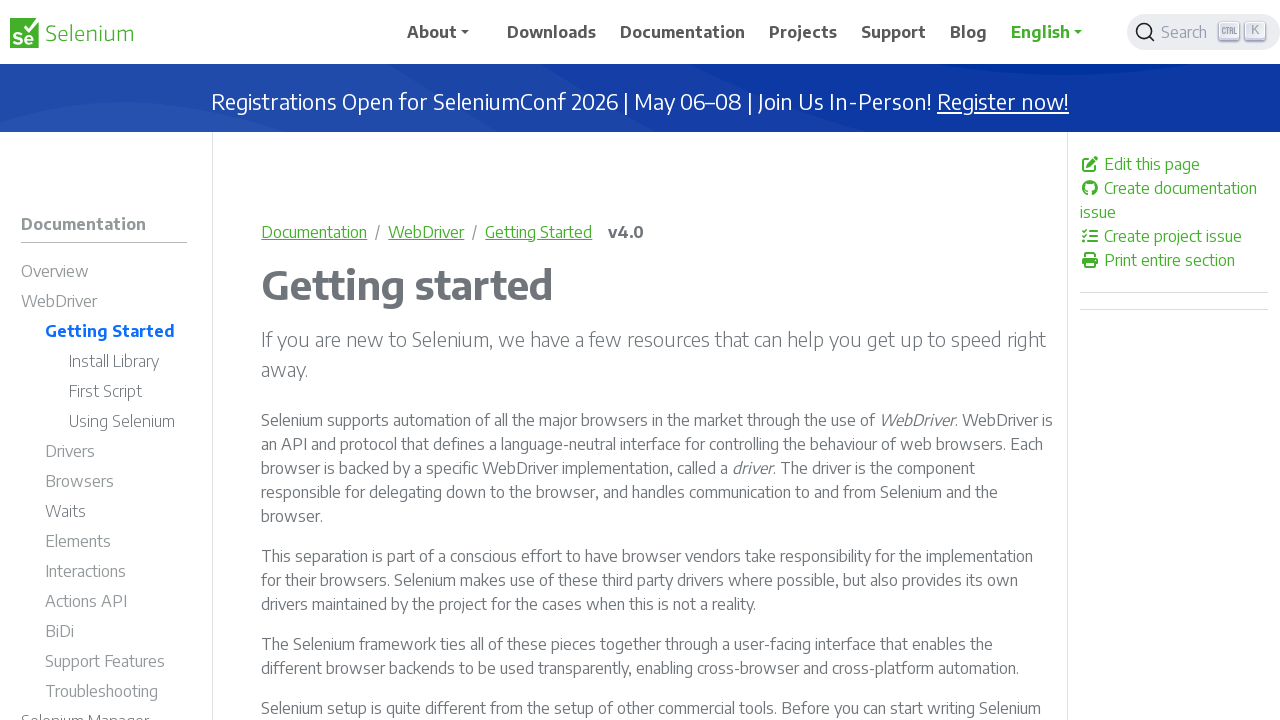

Verified Getting Started page loaded with h1 heading
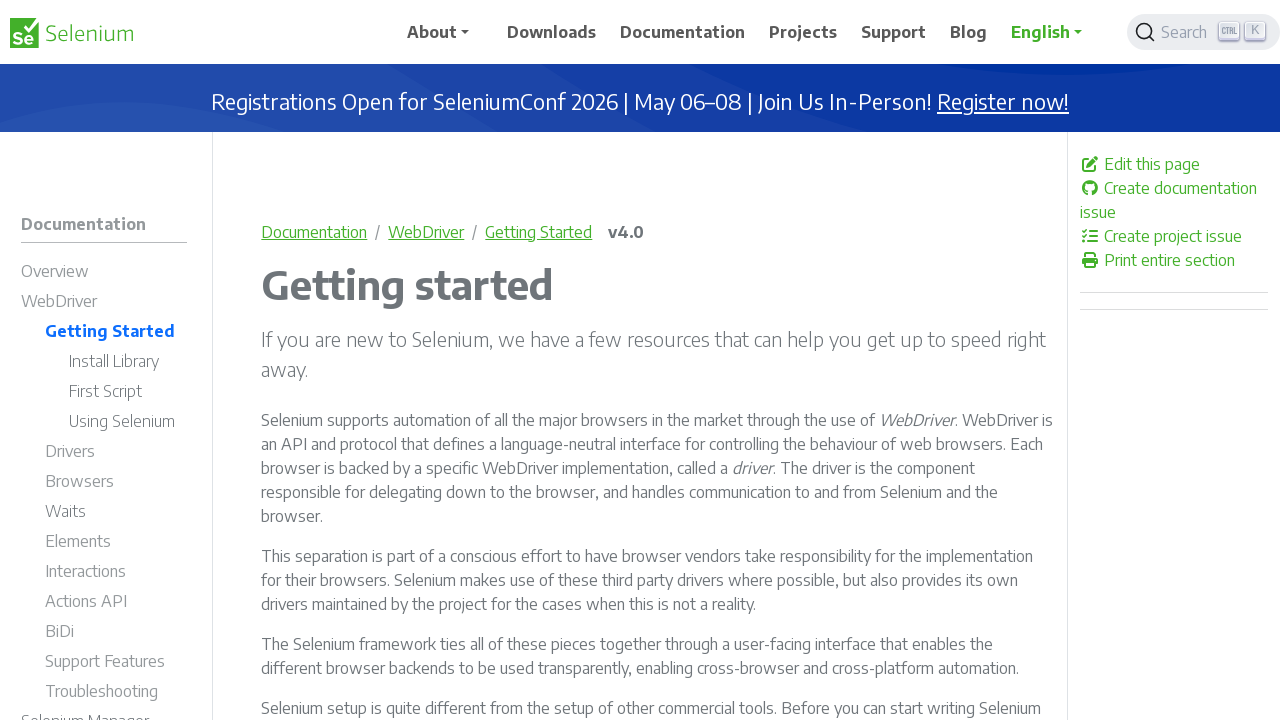

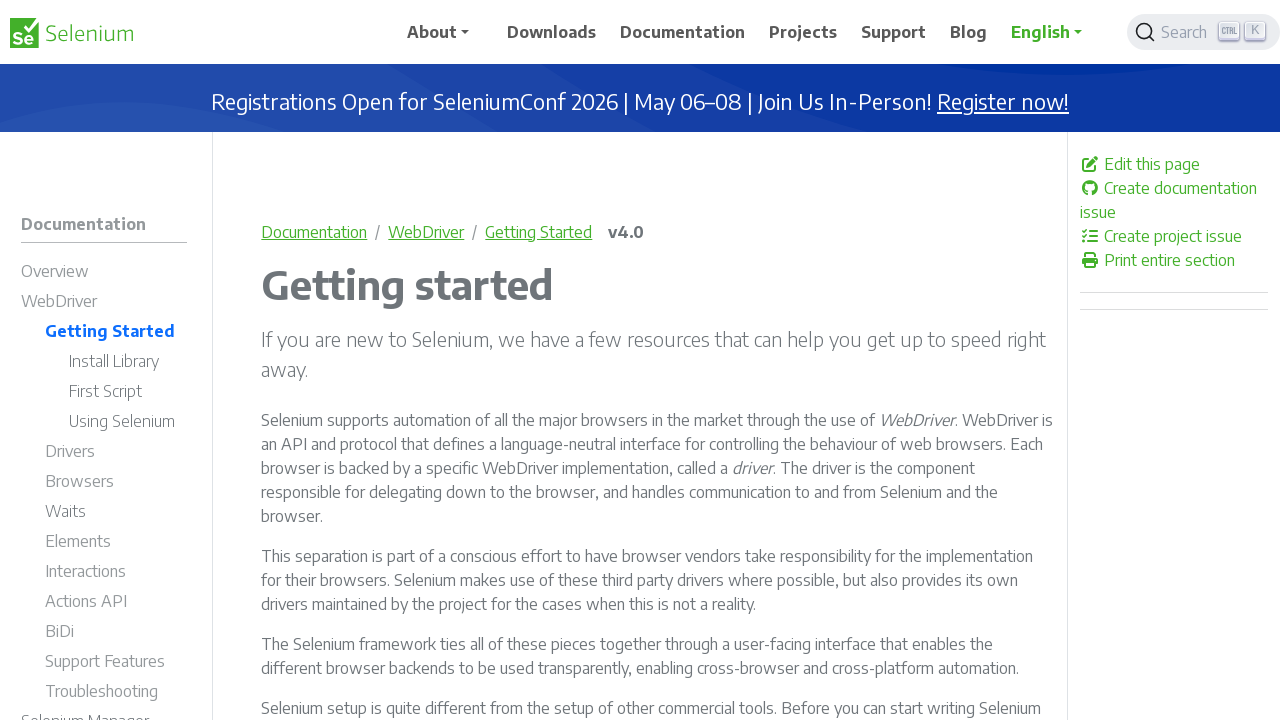